Submits a time-based mathematical answer to a Stepik lesson exercise

Starting URL: https://stepik.org/lesson/236905/step/1

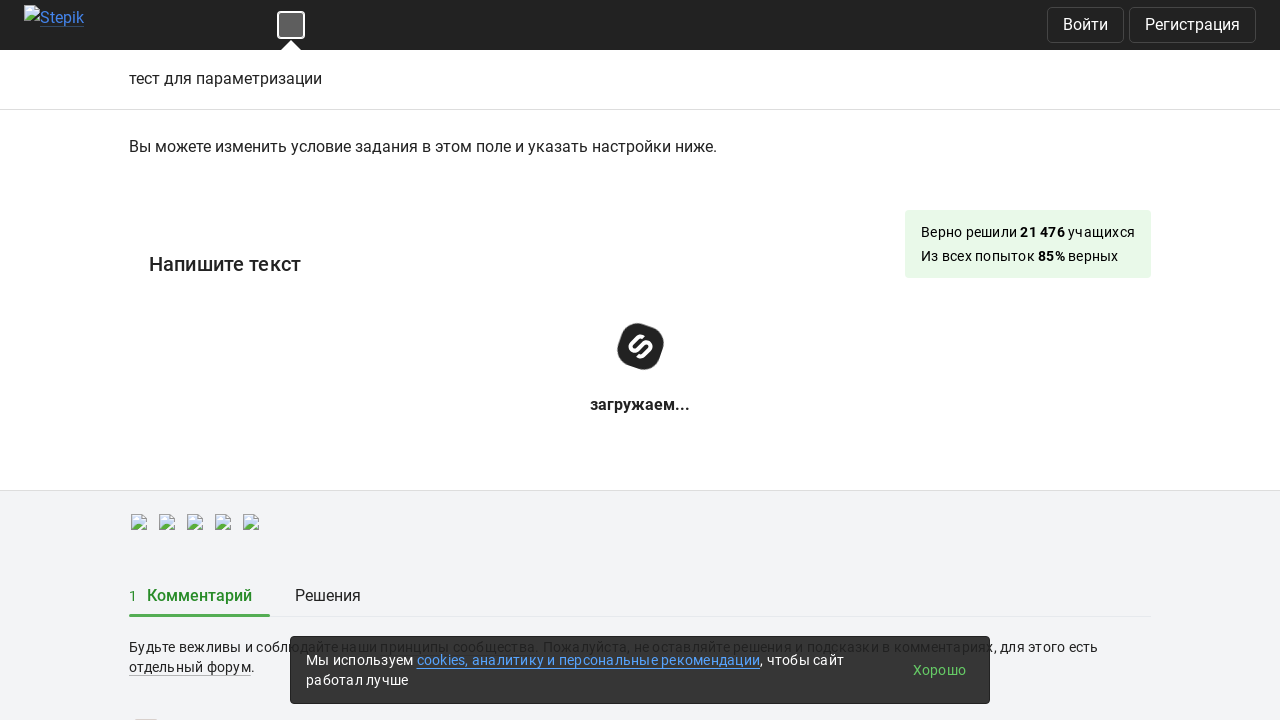

Textarea became visible
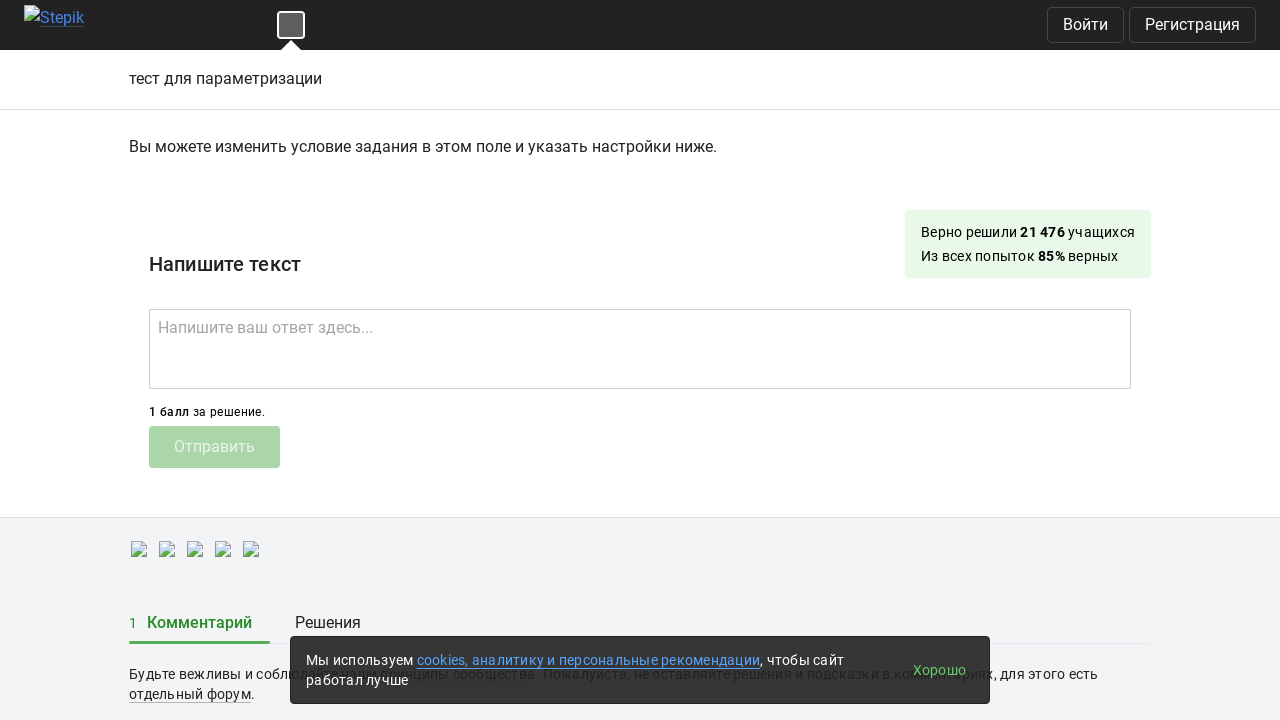

Calculated logarithmic answer based on current time: 21.29539547220904
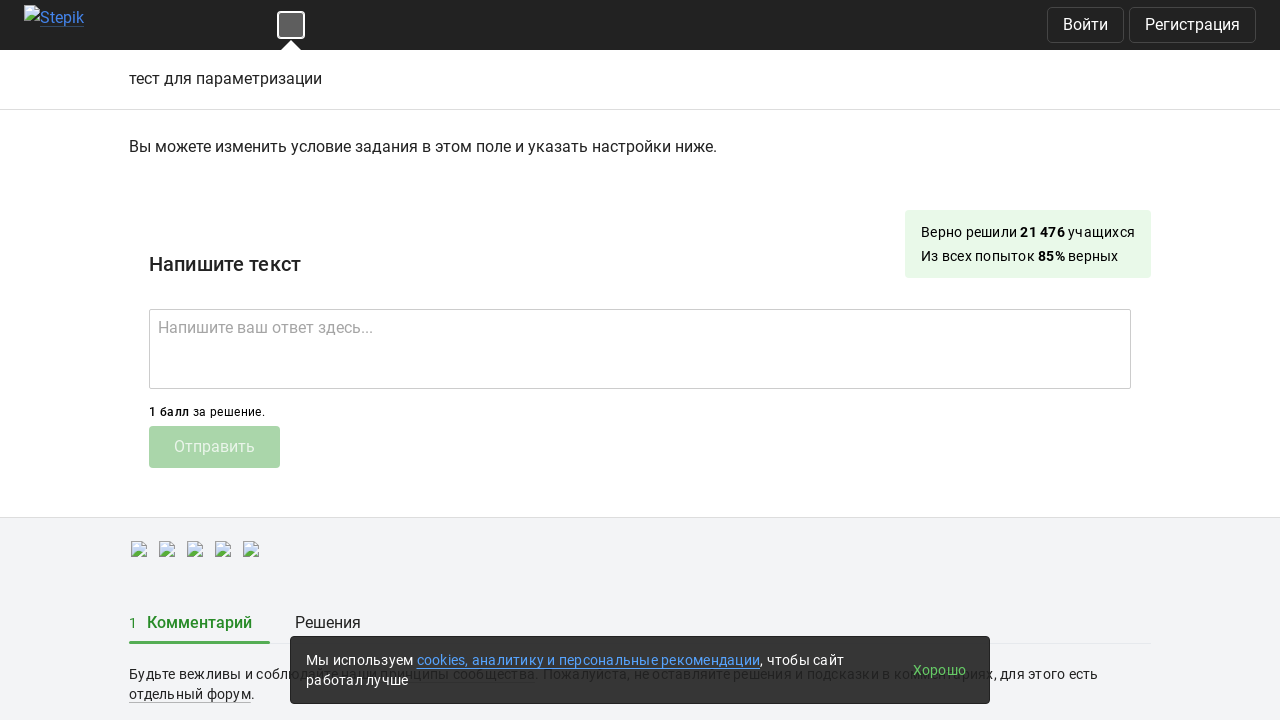

Filled textarea with calculated answer: 21.29539547220904 on textarea
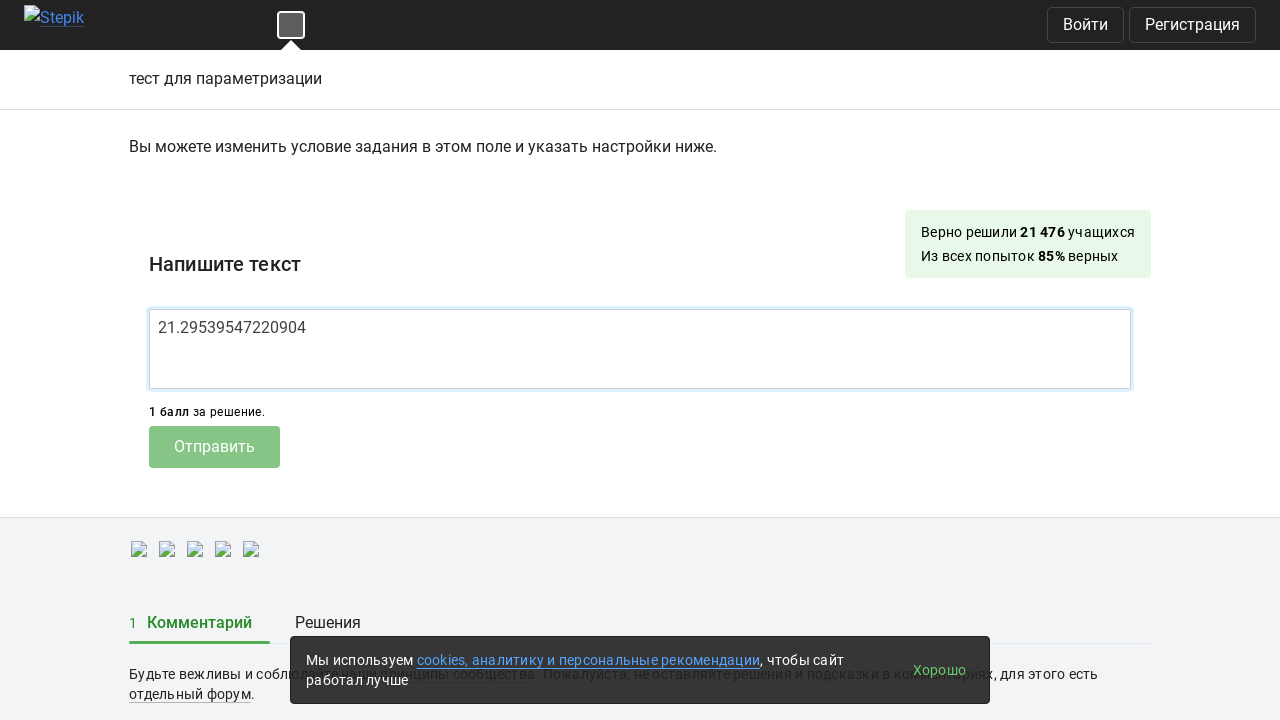

Clicked submit button to submit the answer at (214, 447) on button.submit-submission
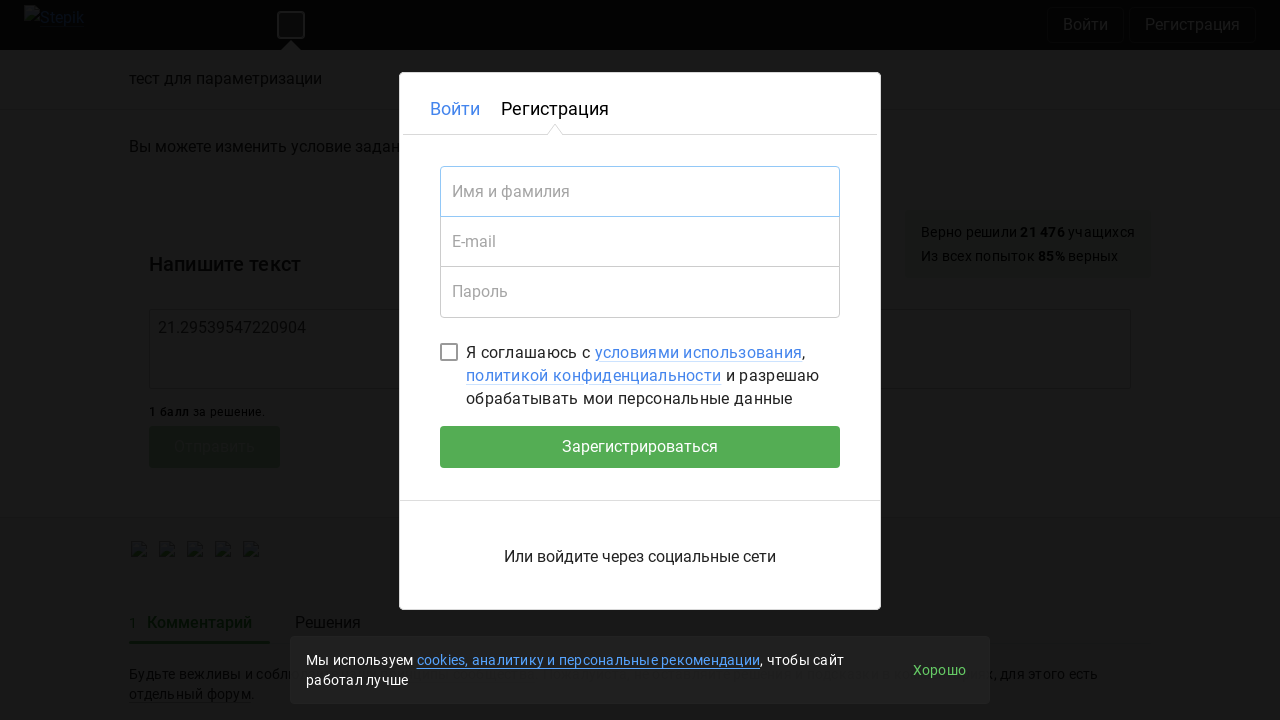

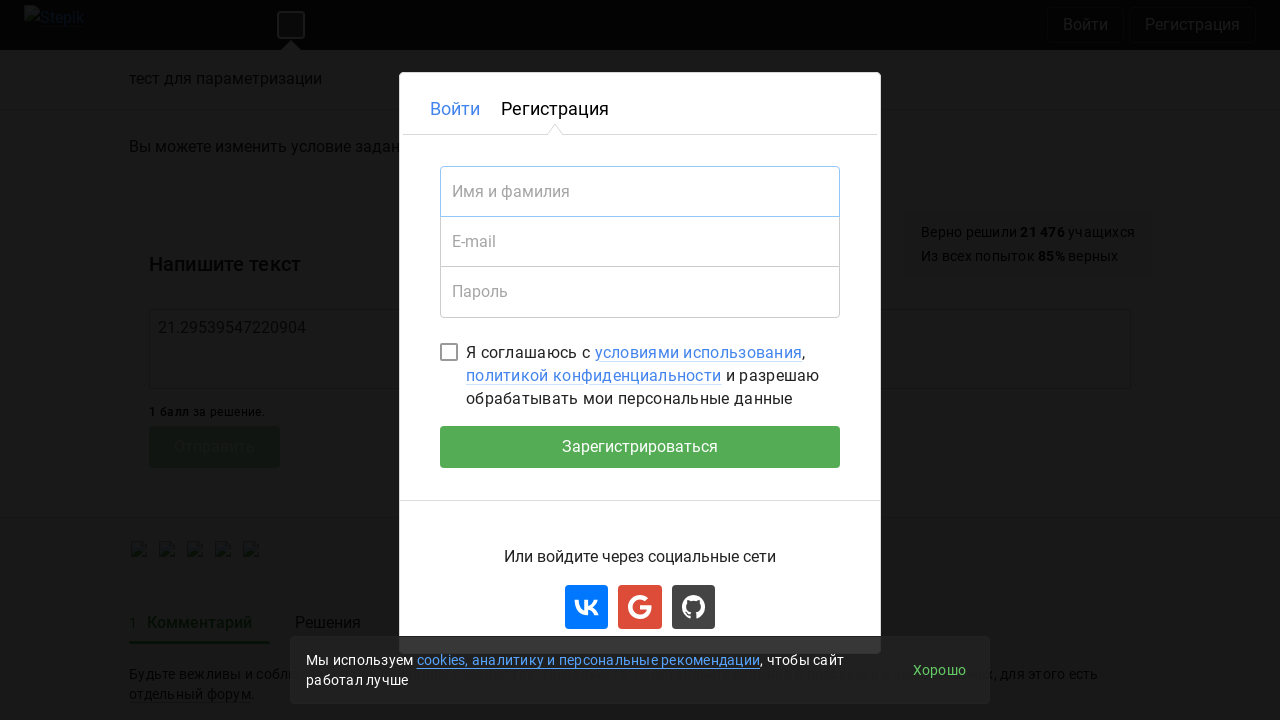